Fills out a simple form with first name, last name, city, and country fields, then submits the form

Starting URL: http://suninjuly.github.io/simple_form_find_task.html

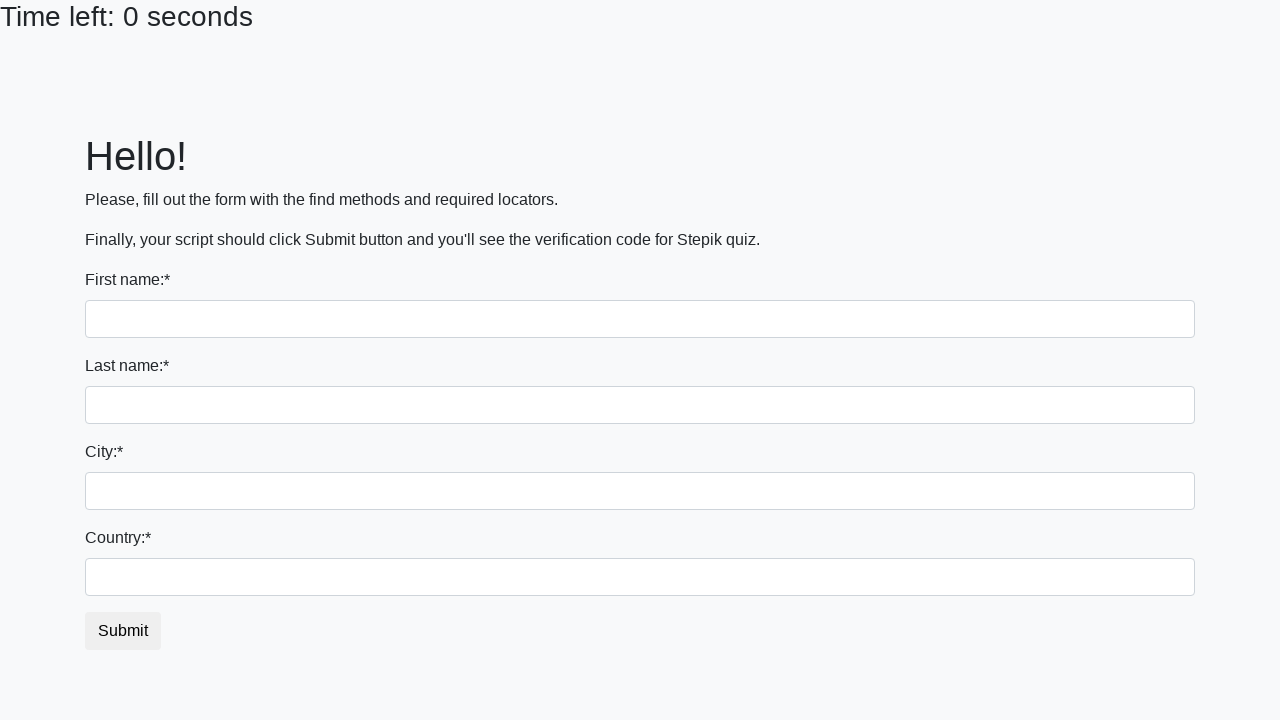

Filled first name field with 'Ivan' on input:first-of-type
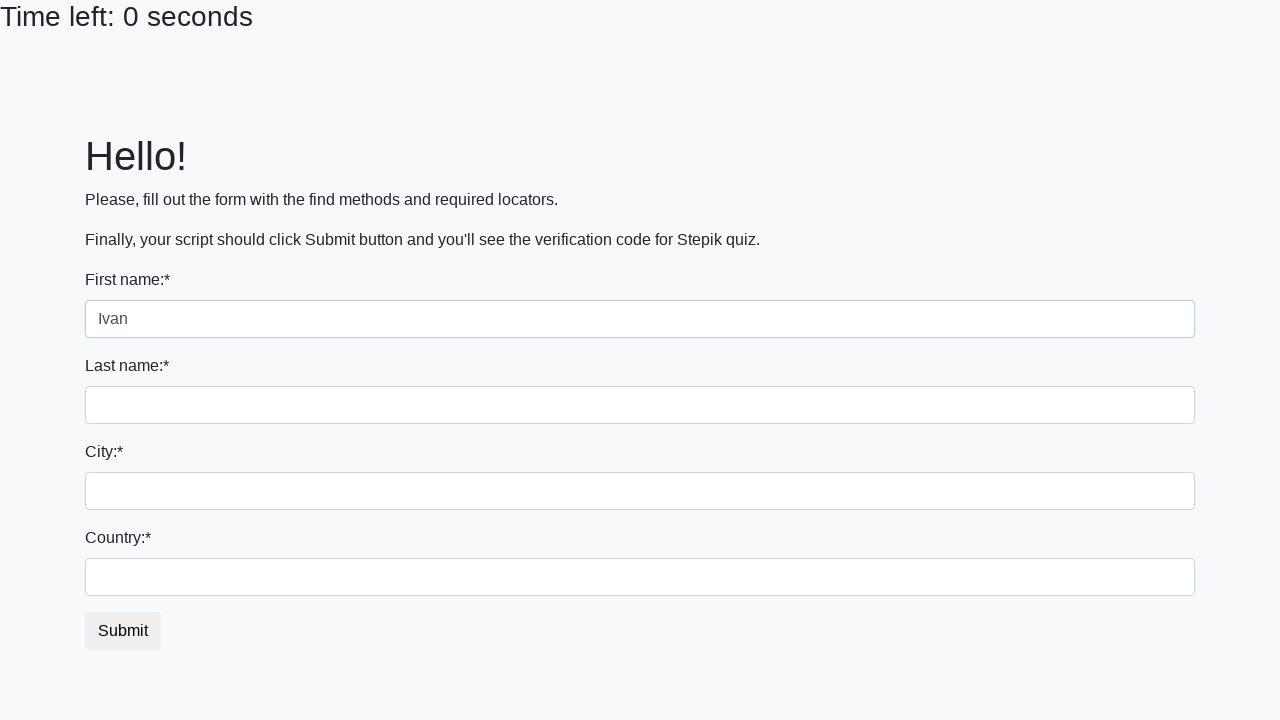

Filled last name field with 'Petrov' on input[name='last_name']
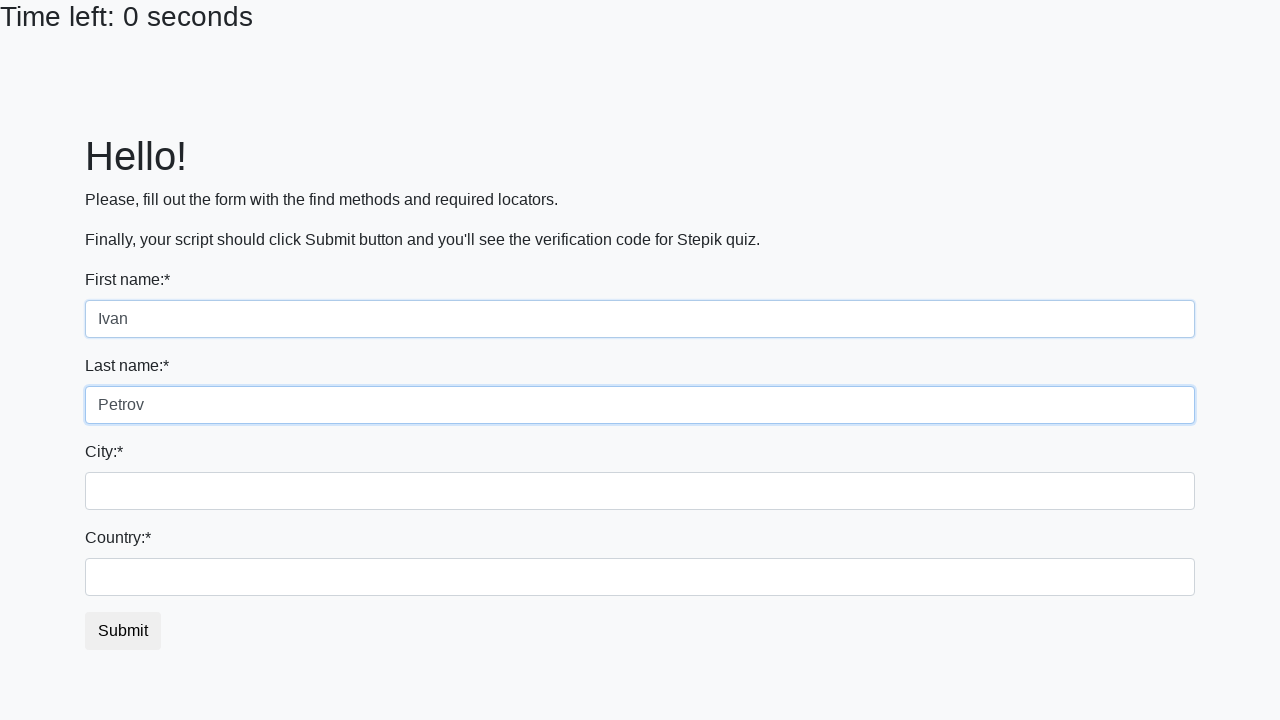

Filled city field with 'Smolensk' on input.city
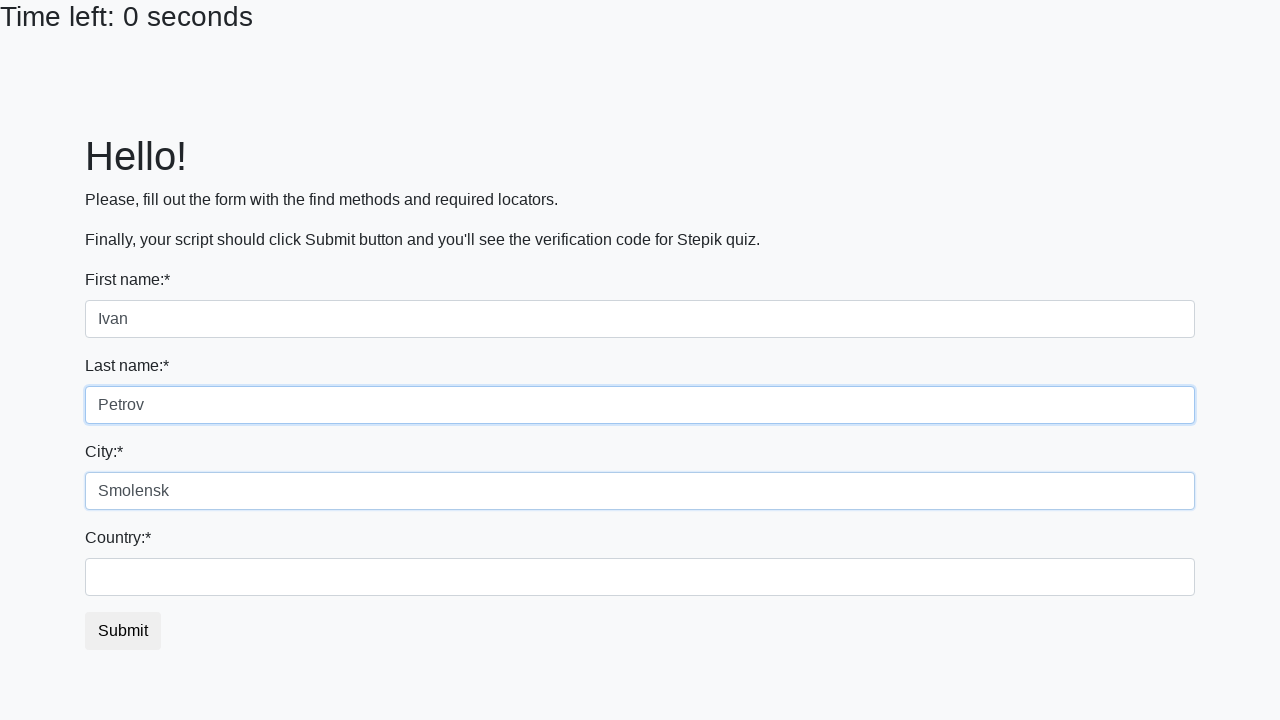

Filled country field with 'Russia' on #country
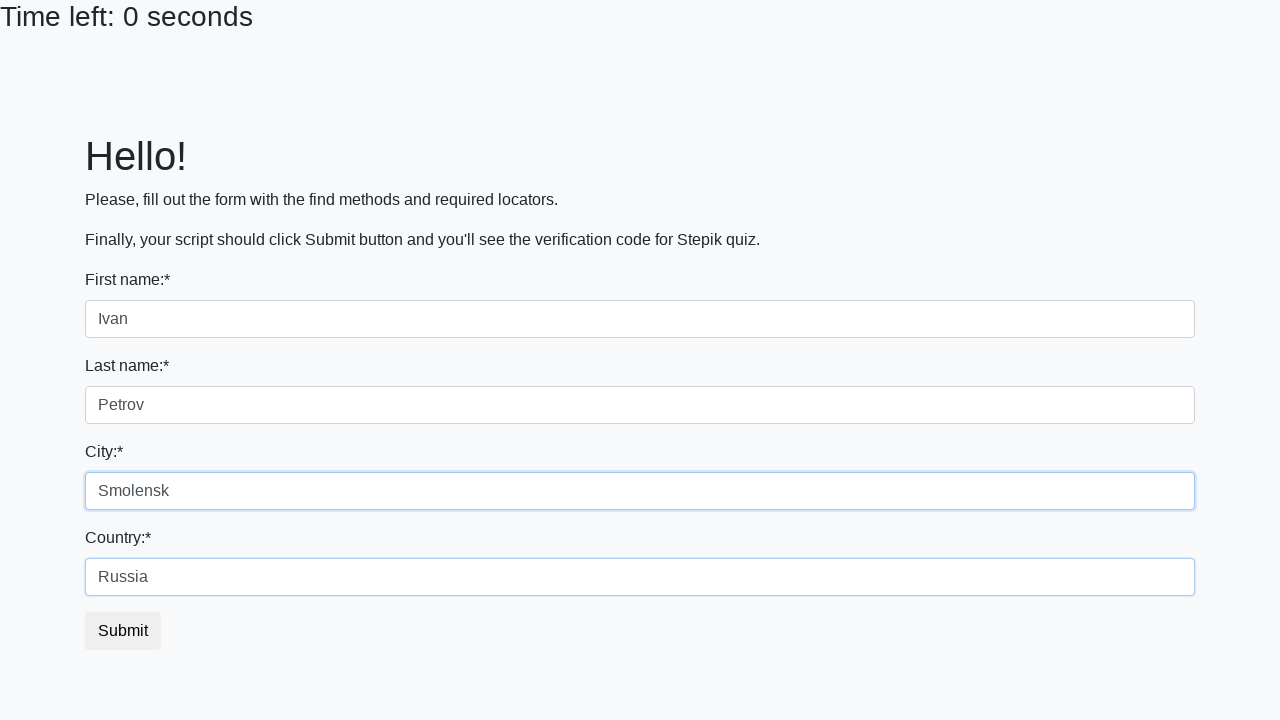

Clicked submit button to submit the form at (123, 631) on #submit_button
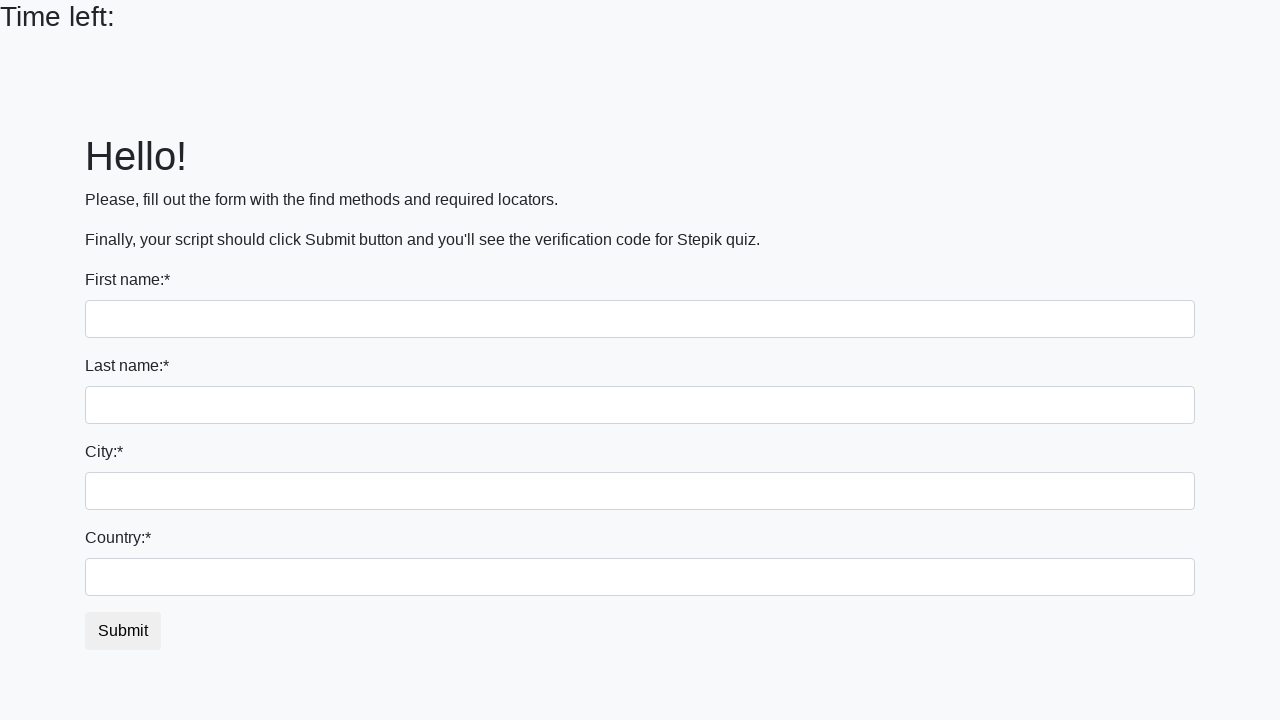

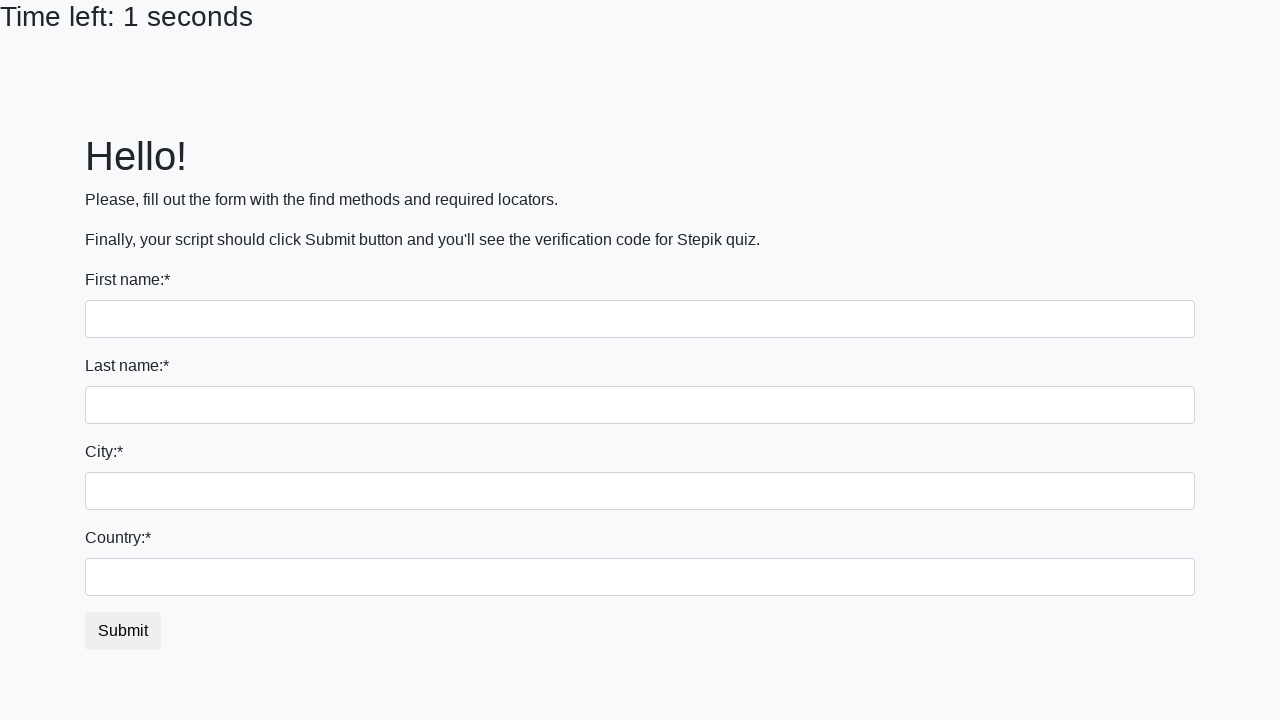